Tests the jQuery UI resizable widget by switching to the demo iframe and dragging the resize handle to expand the resizable element.

Starting URL: https://jqueryui.com/resizable/

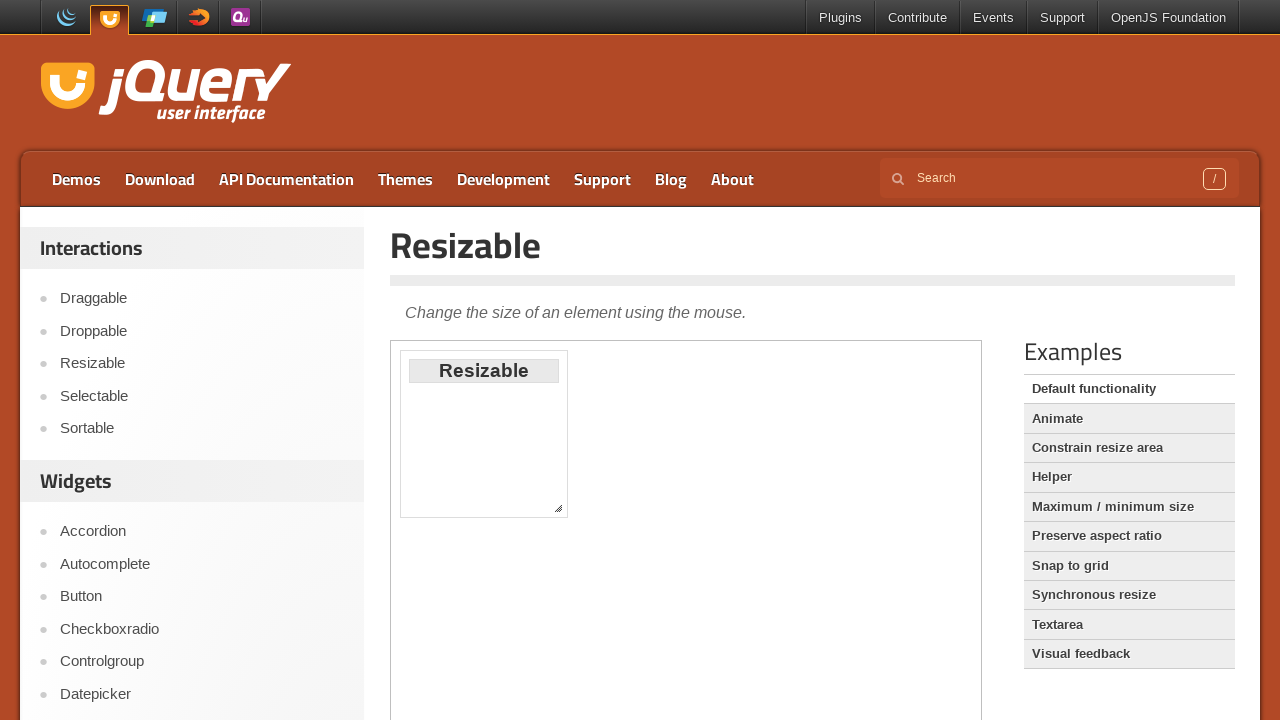

Navigated to jQuery UI resizable demo page
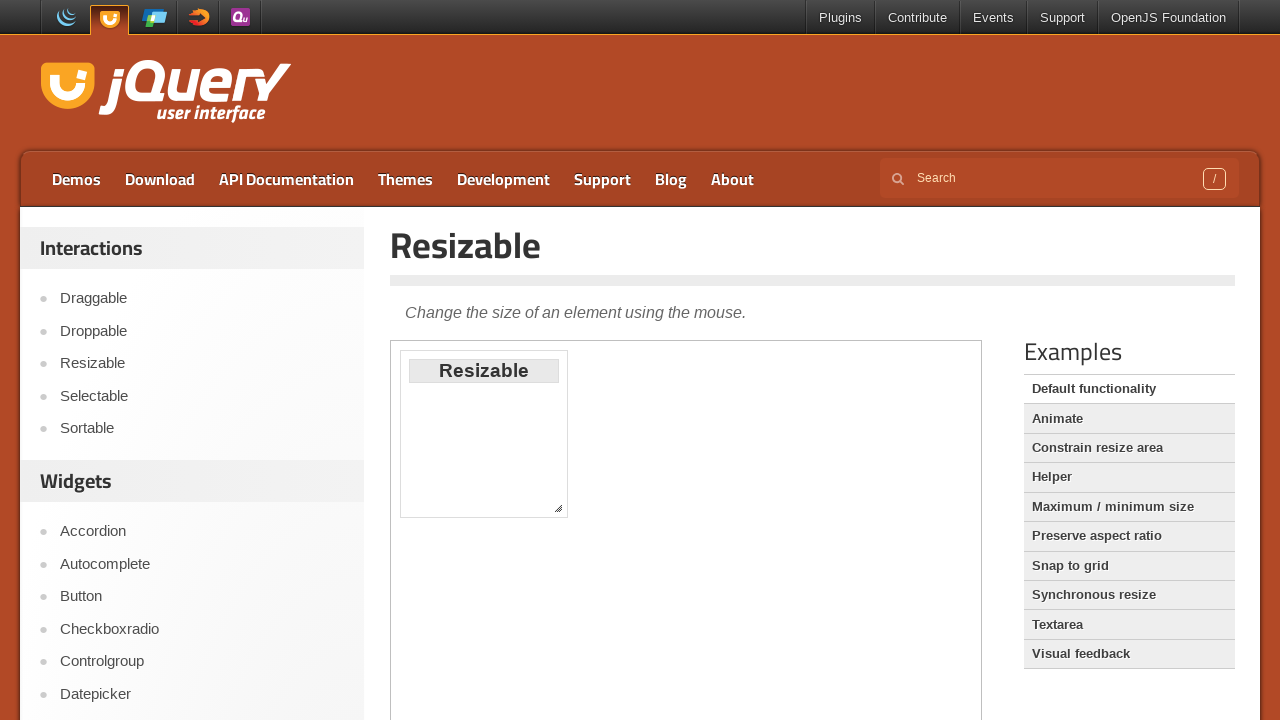

Located demo iframe
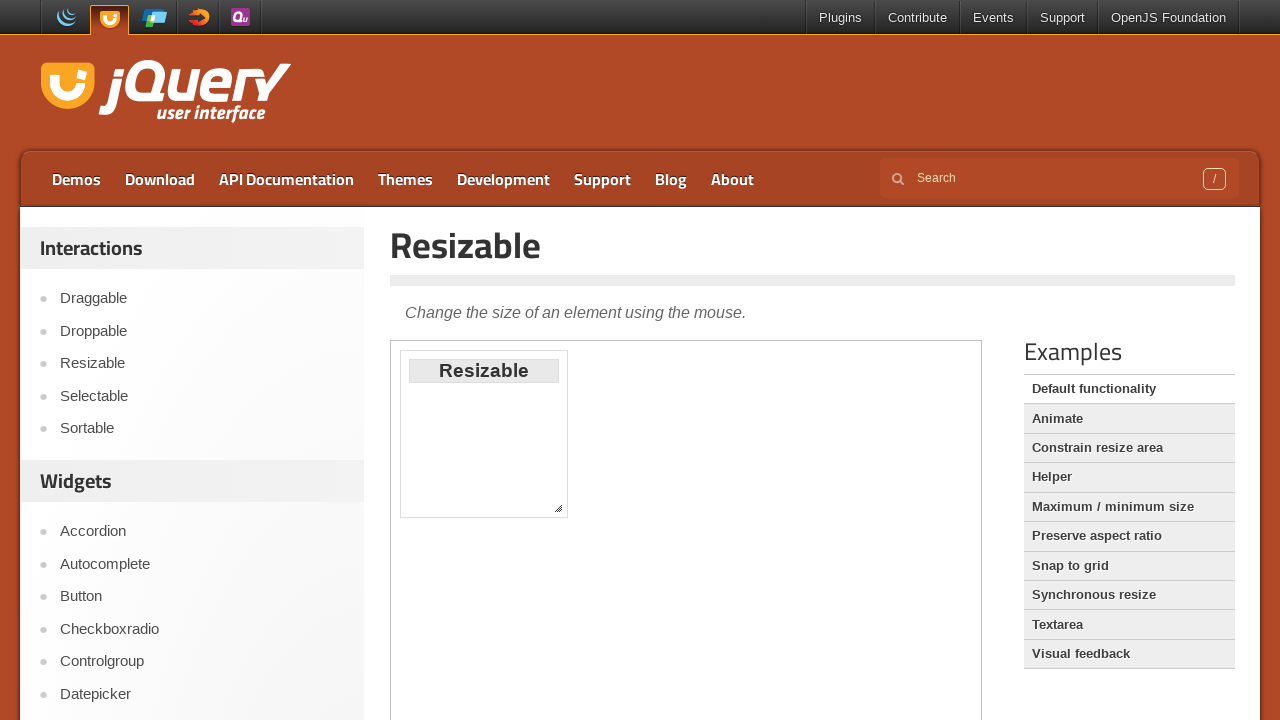

Located resize handle element
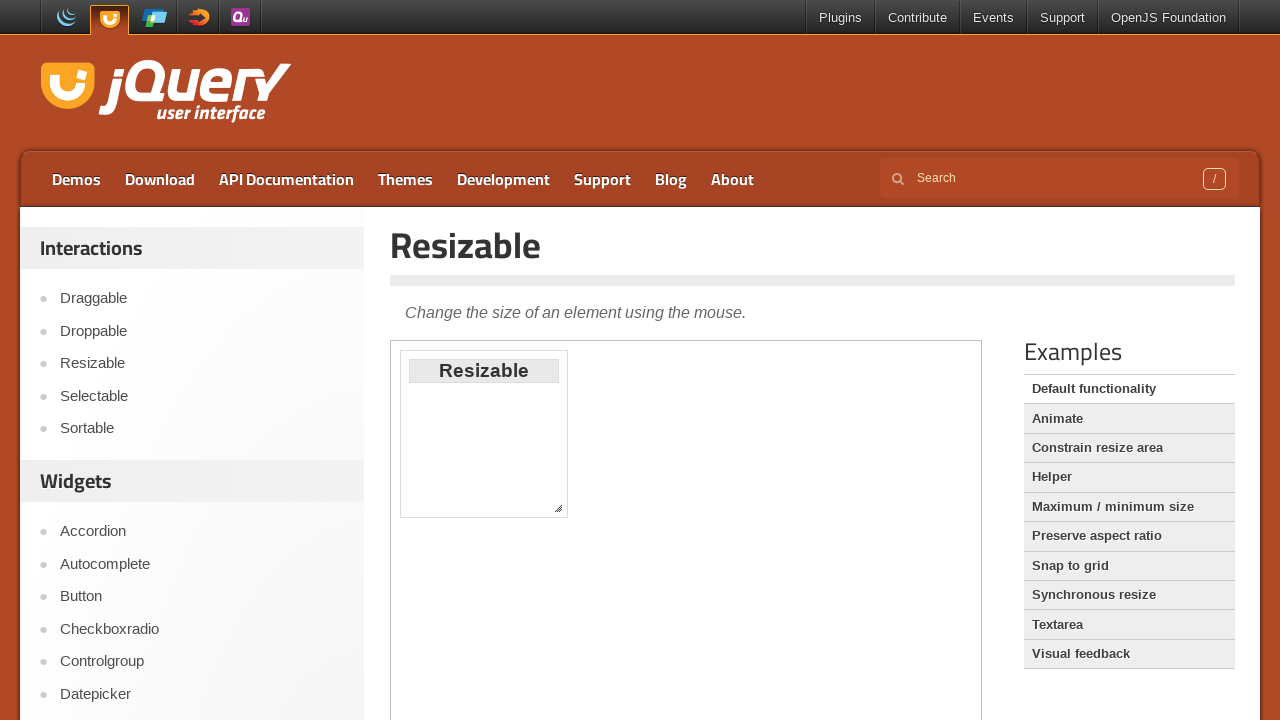

Retrieved resize handle bounding box
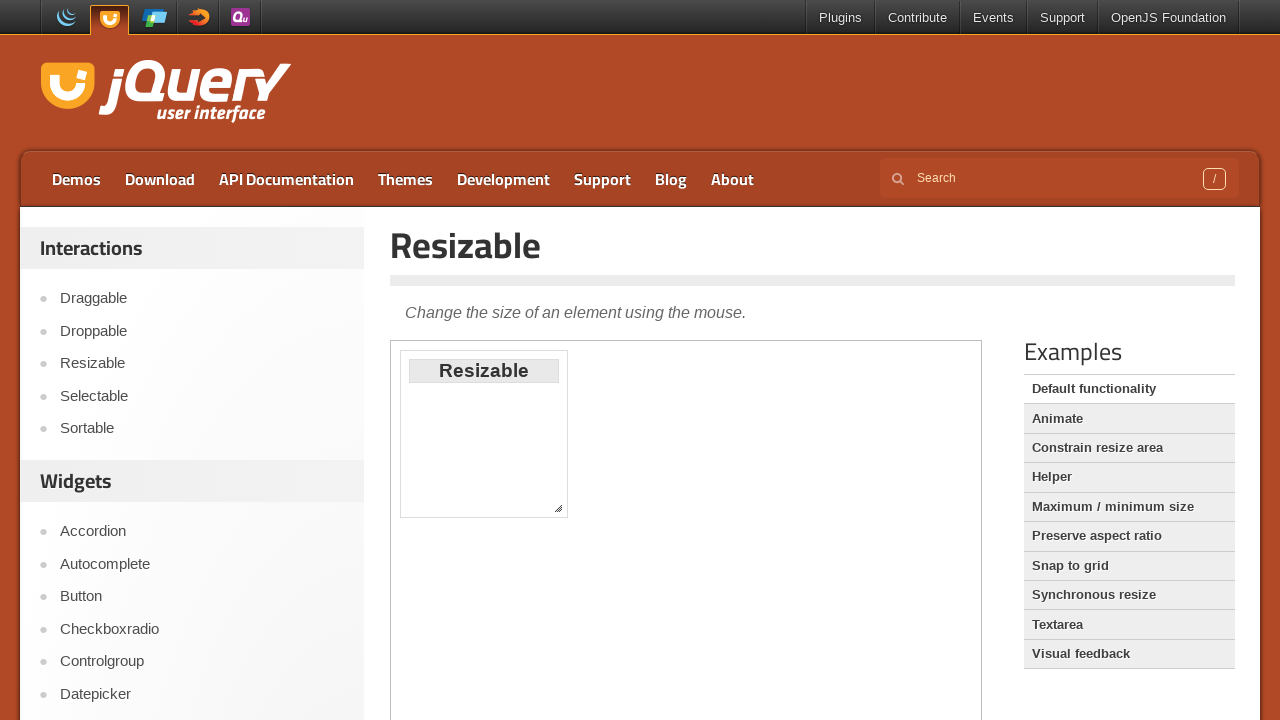

Dragged resize handle to expand element by 300px horizontally and 100px vertically at (850, 600)
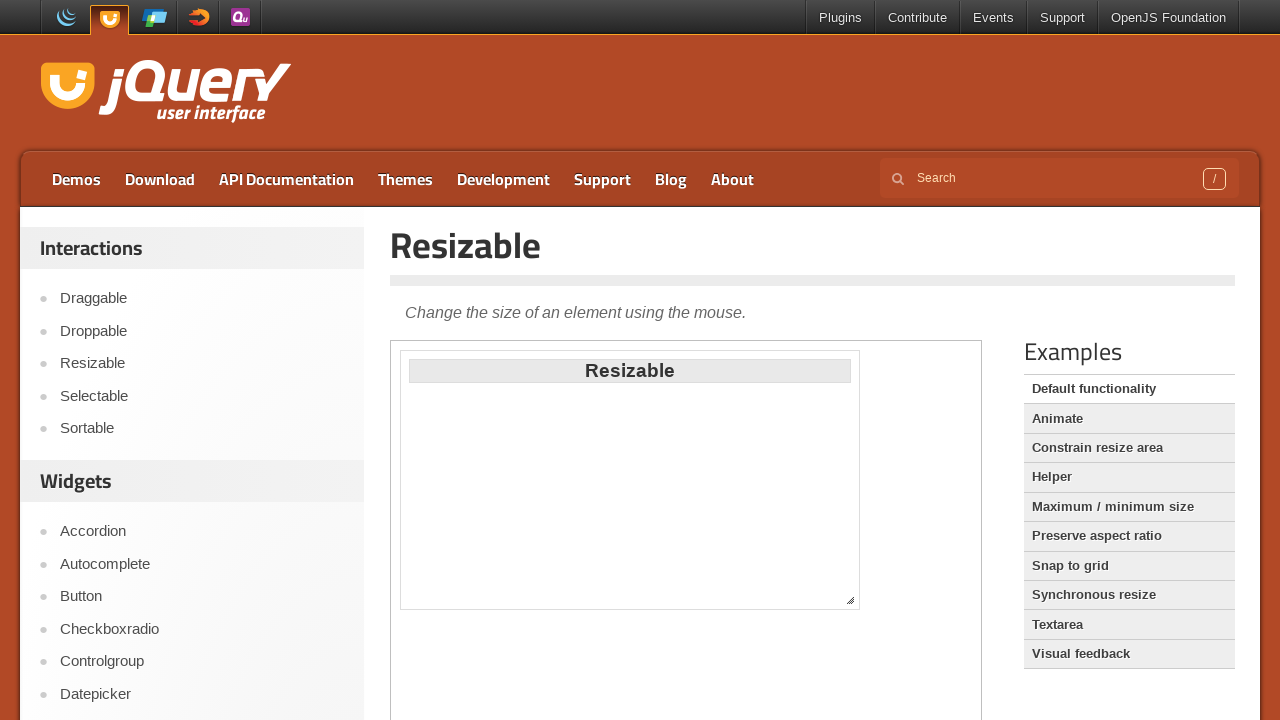

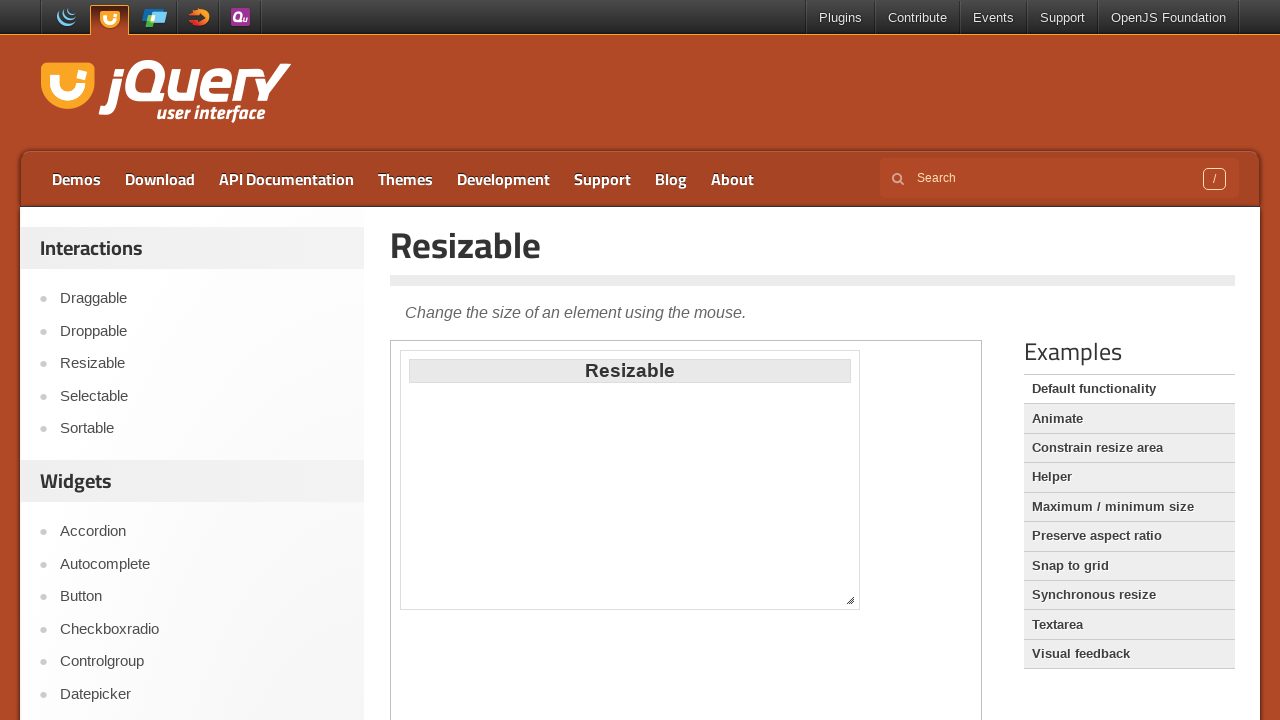